Tests a math problem form by reading two numbers, calculating their sum, and selecting the correct answer from a dropdown

Starting URL: http://suninjuly.github.io/selects1.html

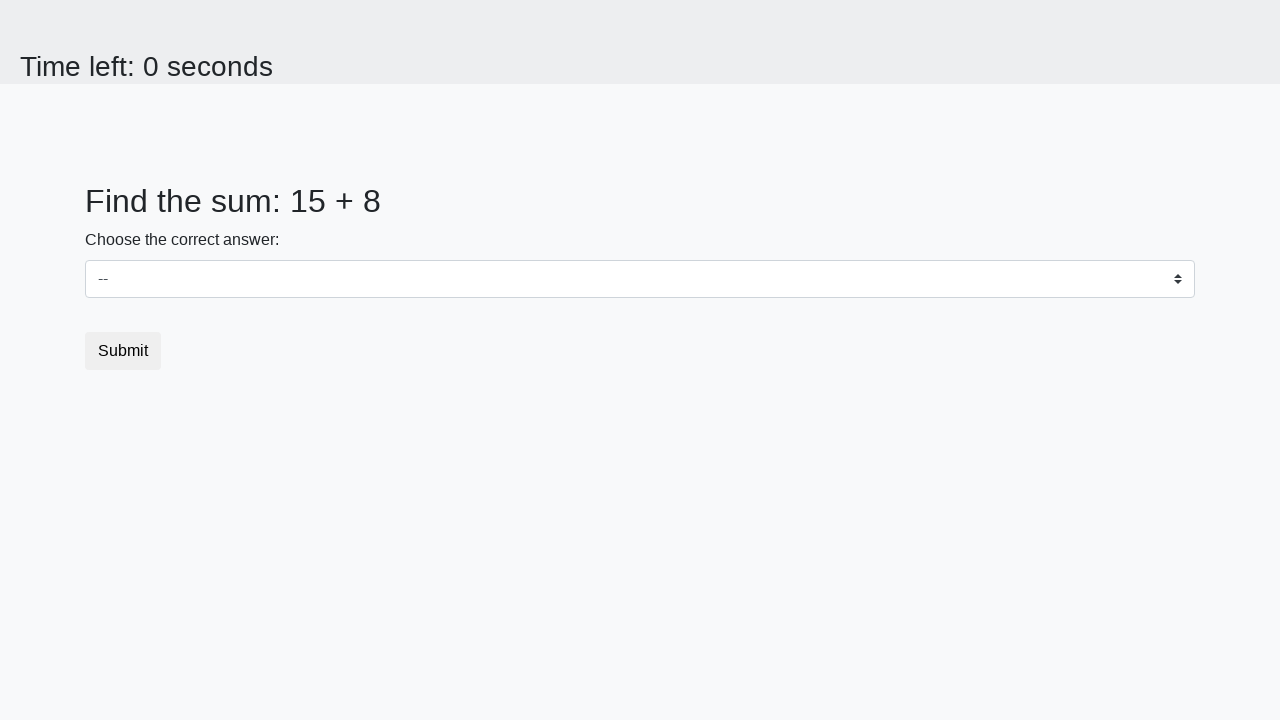

Read first number from #num1 element
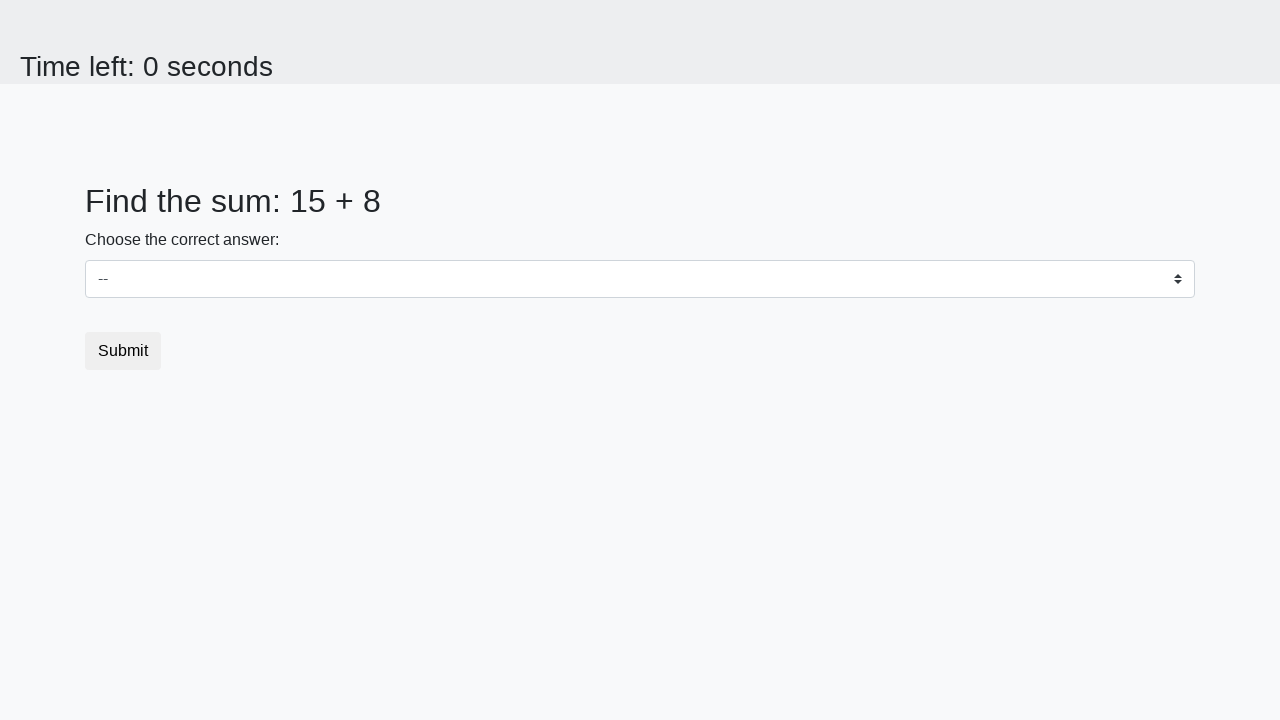

Read second number from #num2 element
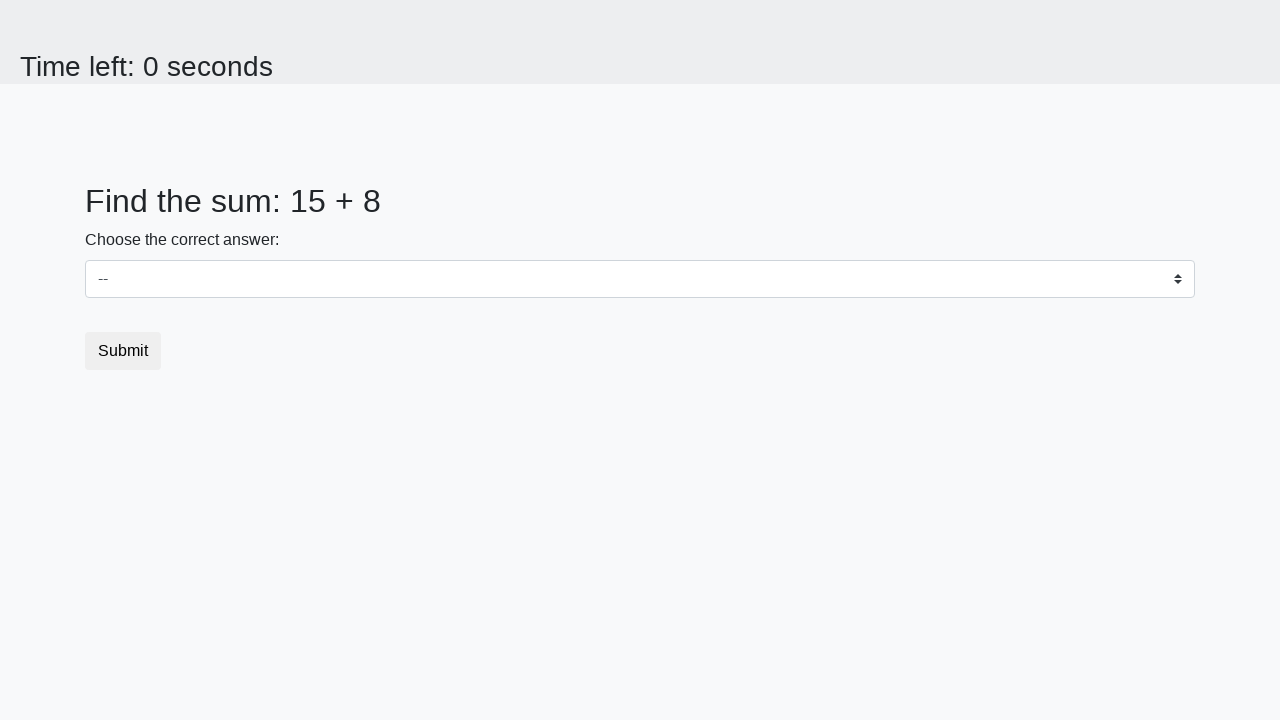

Calculated sum: 15 + 8 = 23
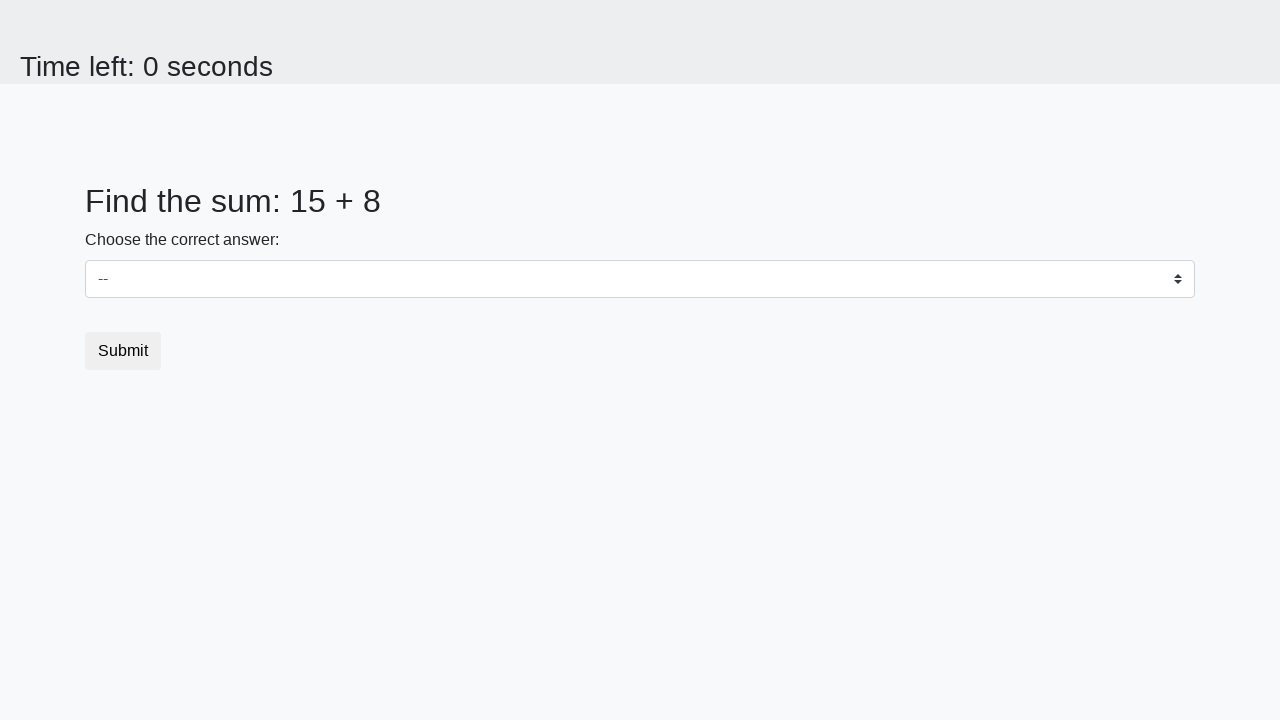

Selected 23 from dropdown on #dropdown
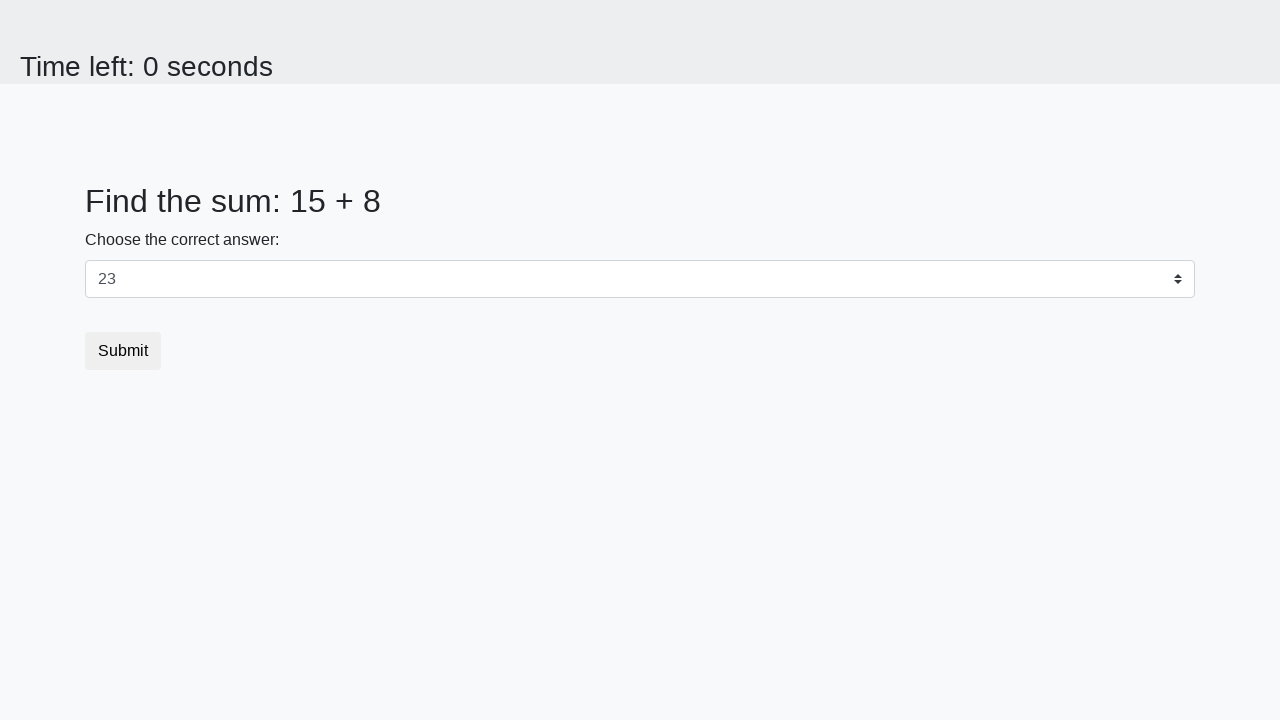

Clicked submit button at (123, 351) on .btn
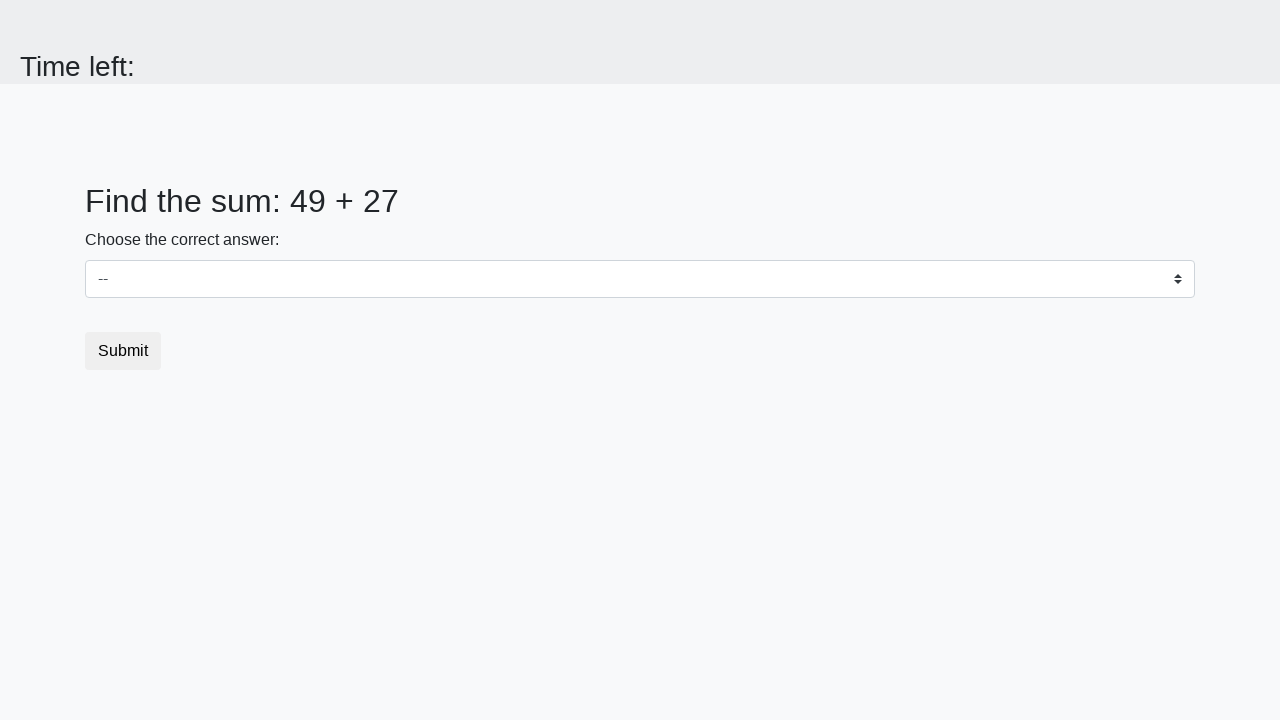

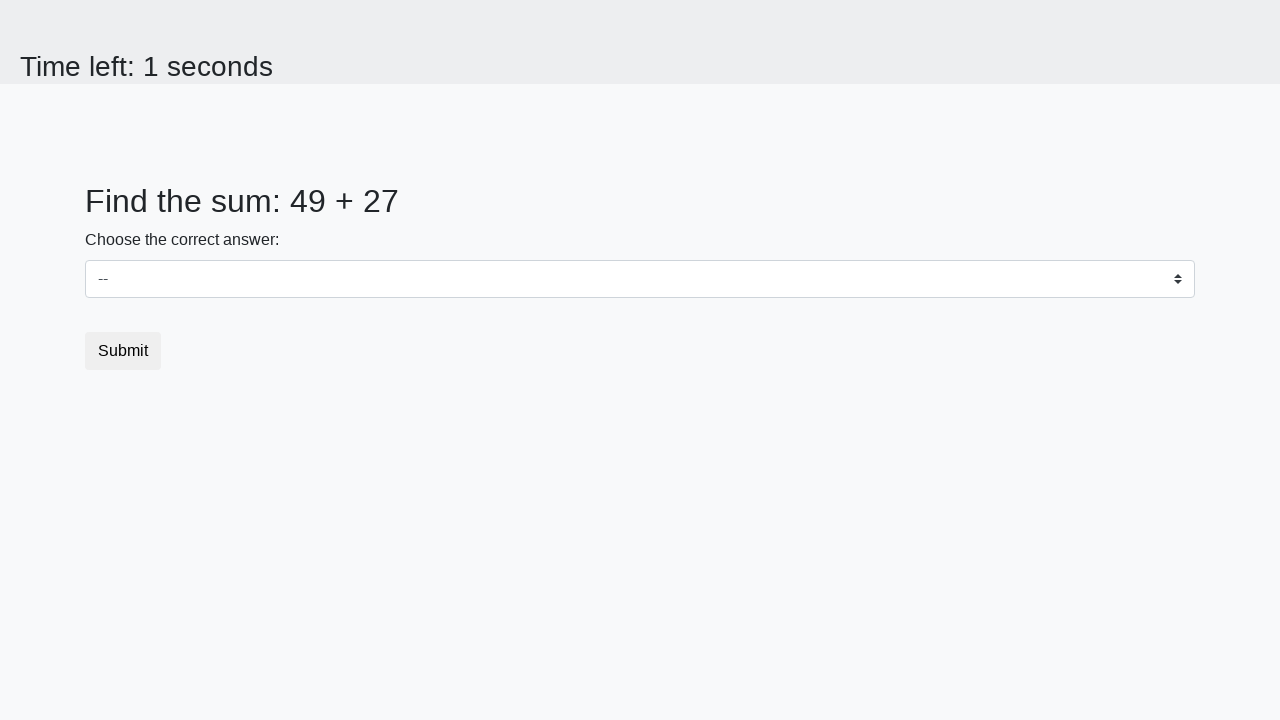